Tests the FR Y-6 Reports page by expanding a year accordion section and verifying that PDF links are displayed within the expanded panel.

Starting URL: https://www.clevelandfed.org/banking-and-payments/fry6-reports

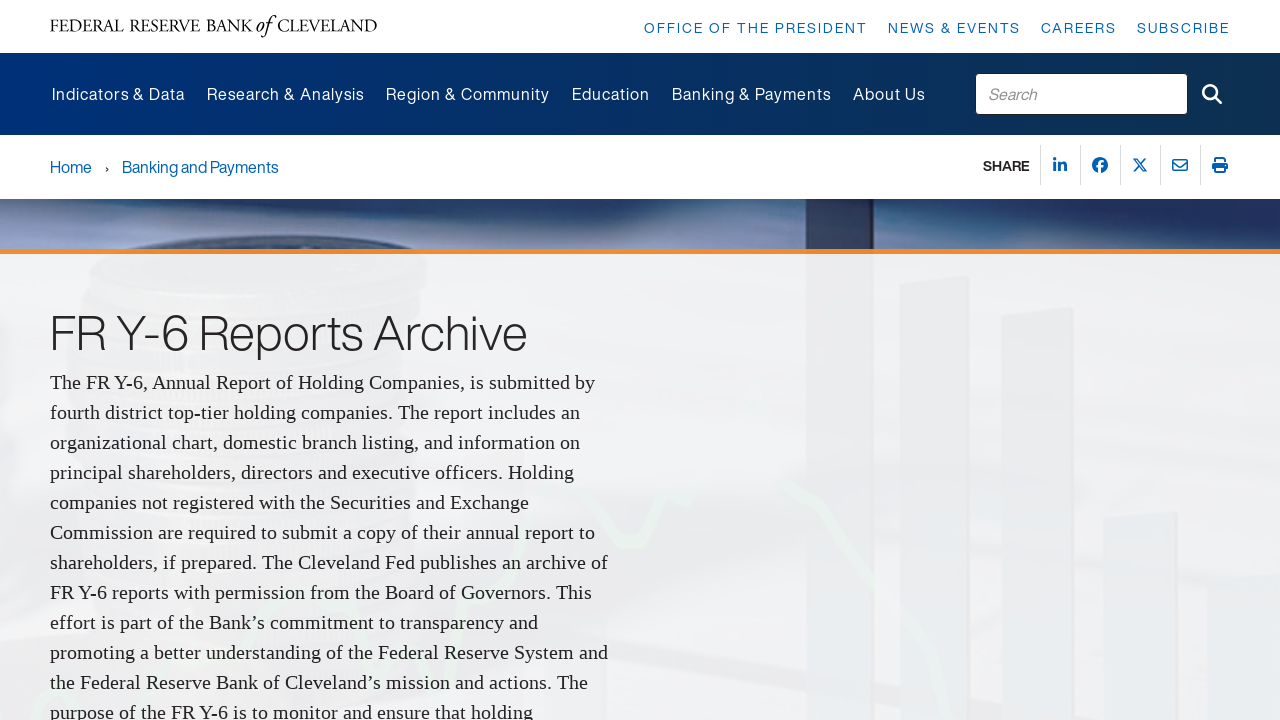

Waited for page to reach domcontentloaded state
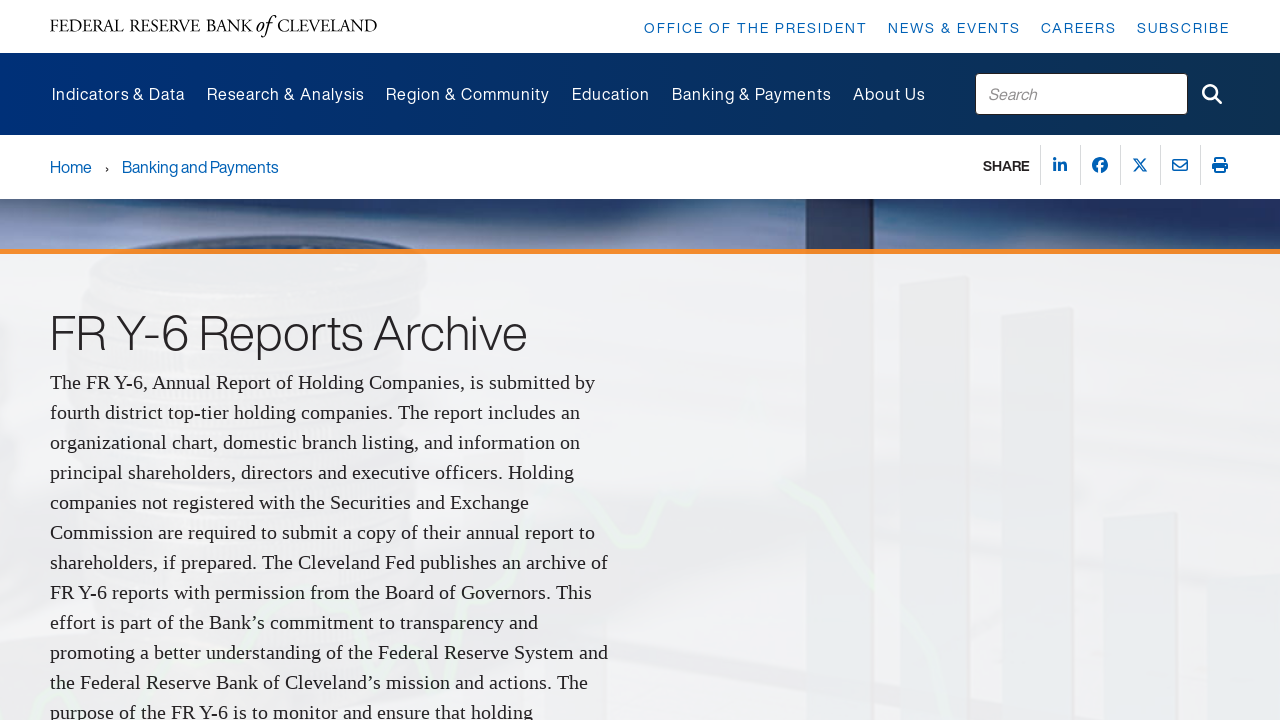

Located FR Y-6 Reports 2023 accordion header
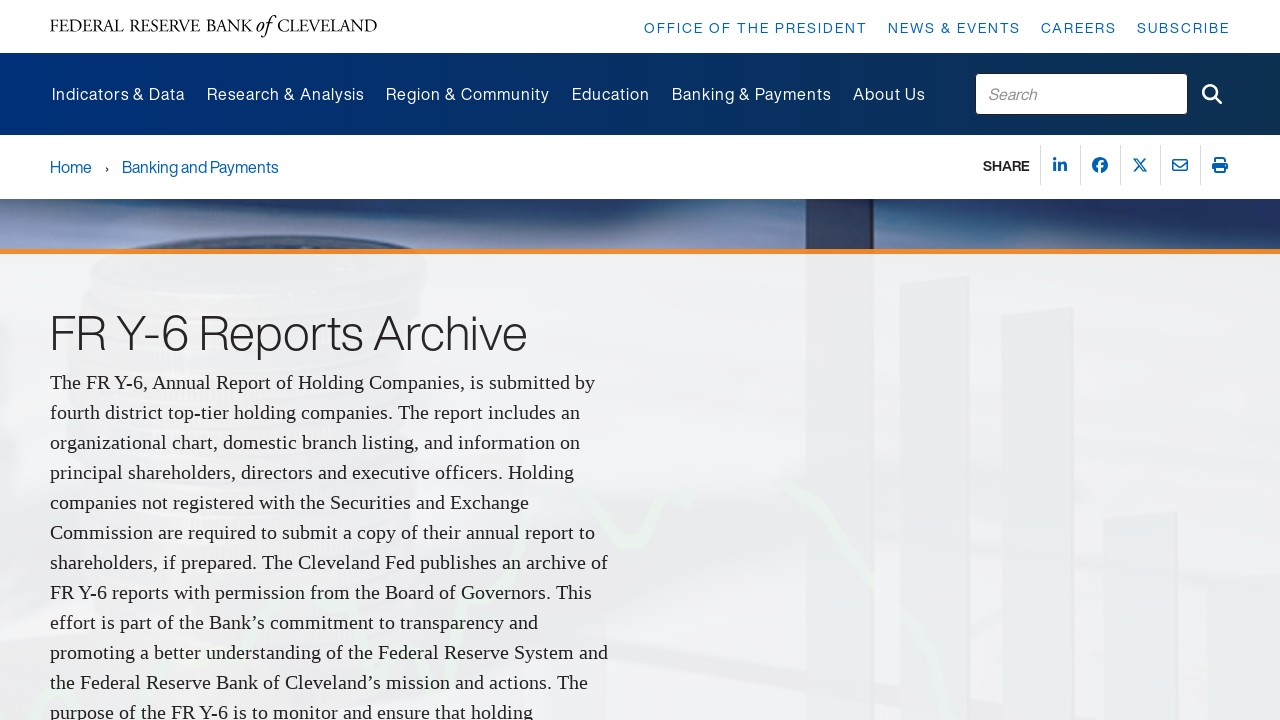

Scrolled accordion header into view if needed
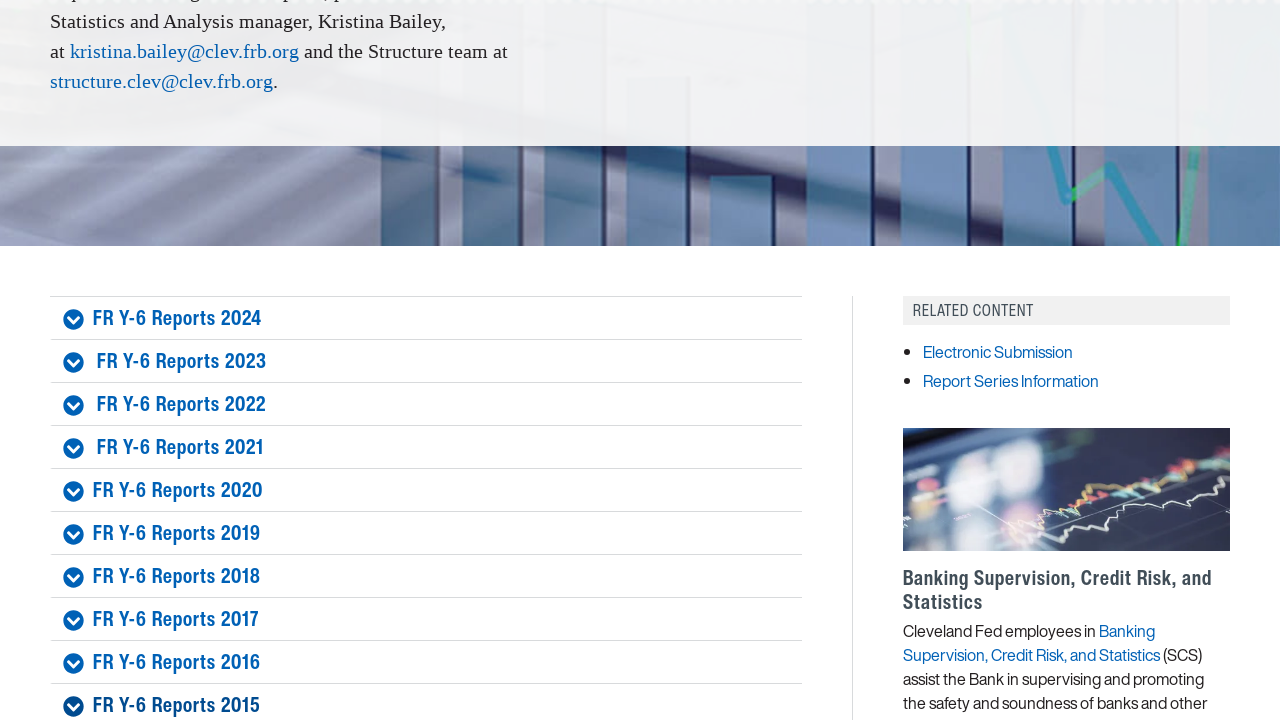

Clicked FR Y-6 Reports 2023 accordion header to expand at (427, 361) on button:has-text("FR Y-6 Reports 2023"), a:has-text("FR Y-6 Reports 2023") >> nth
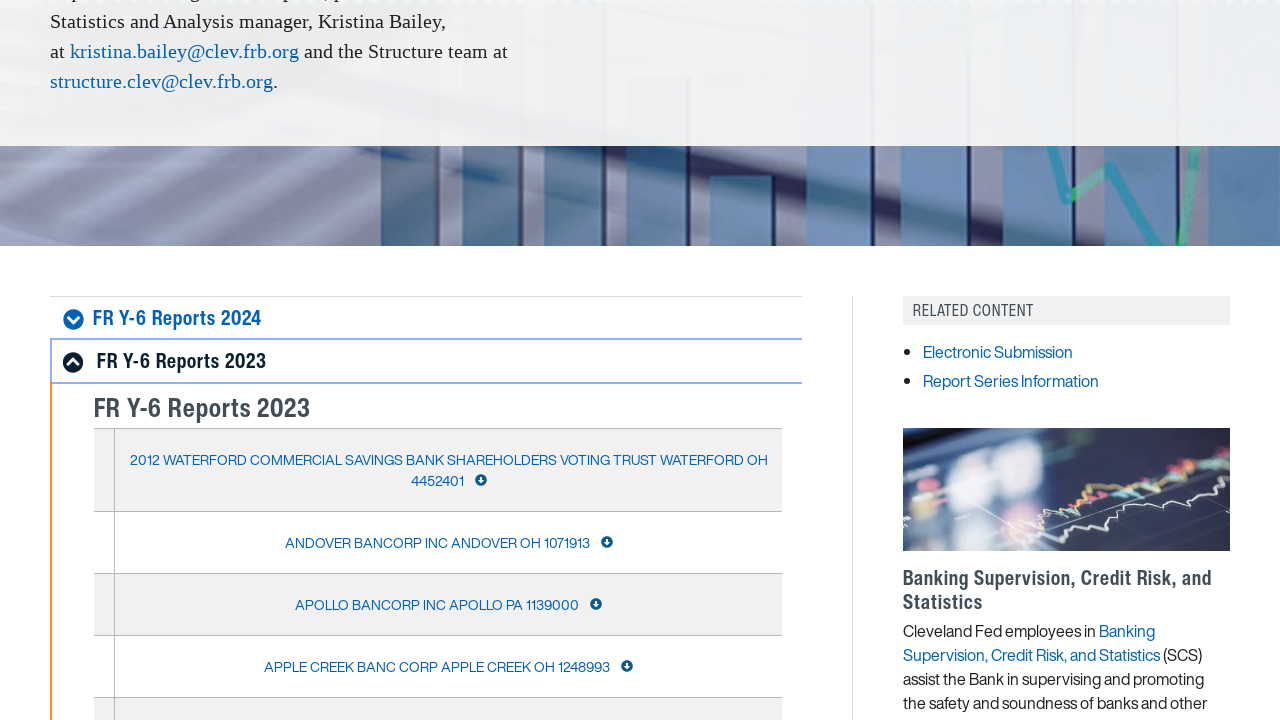

Waited 500ms for panel content to be visible
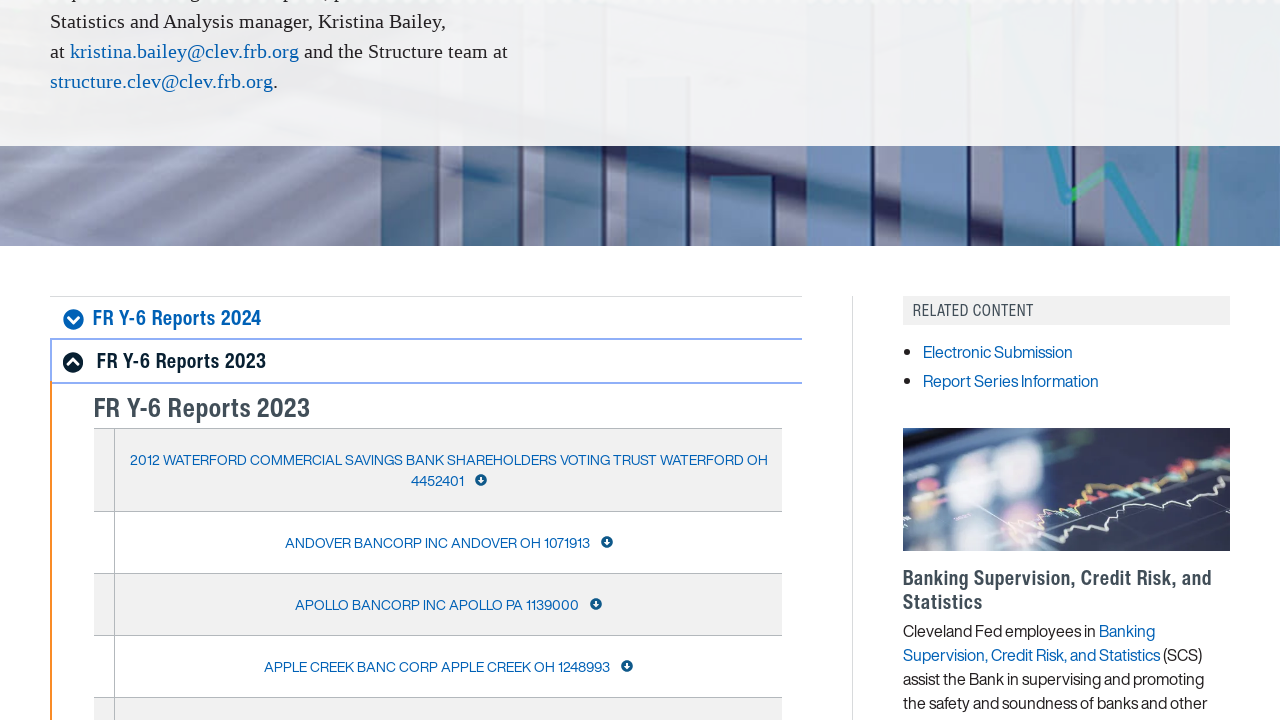

Retrieved panel ID from aria-controls attribute: None
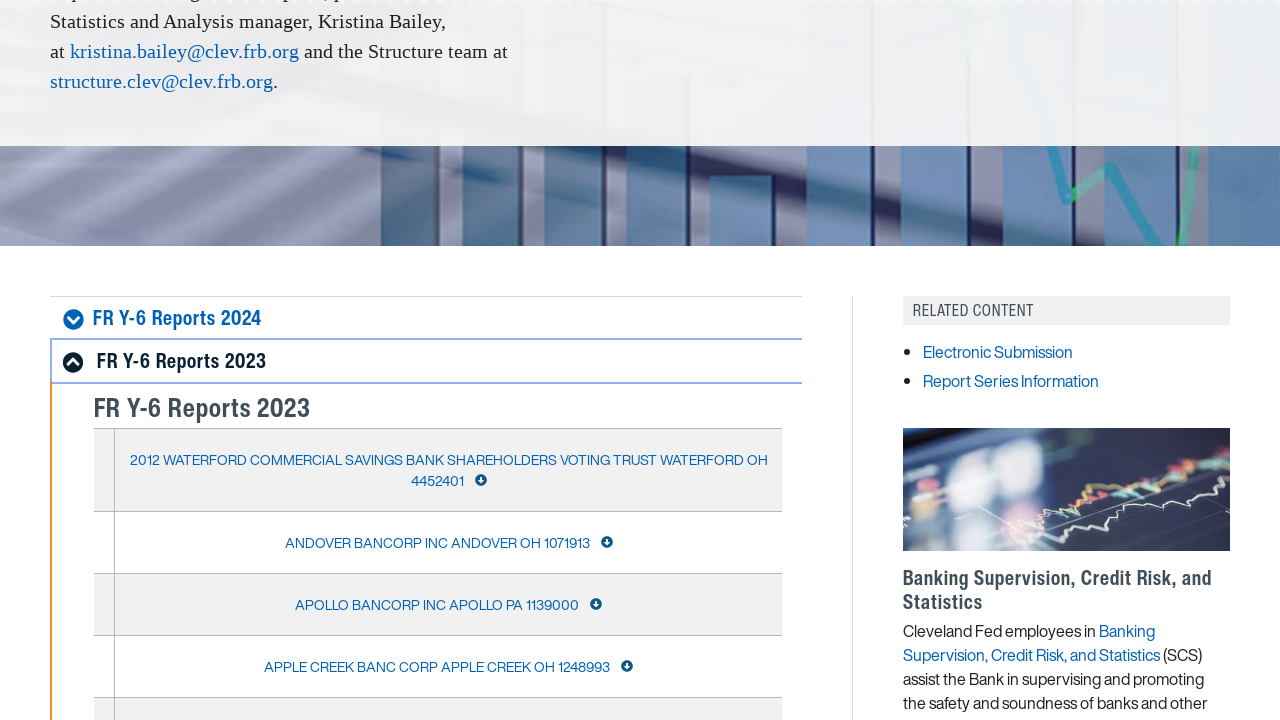

Located panel content using aria-controls ID or fallback xpath
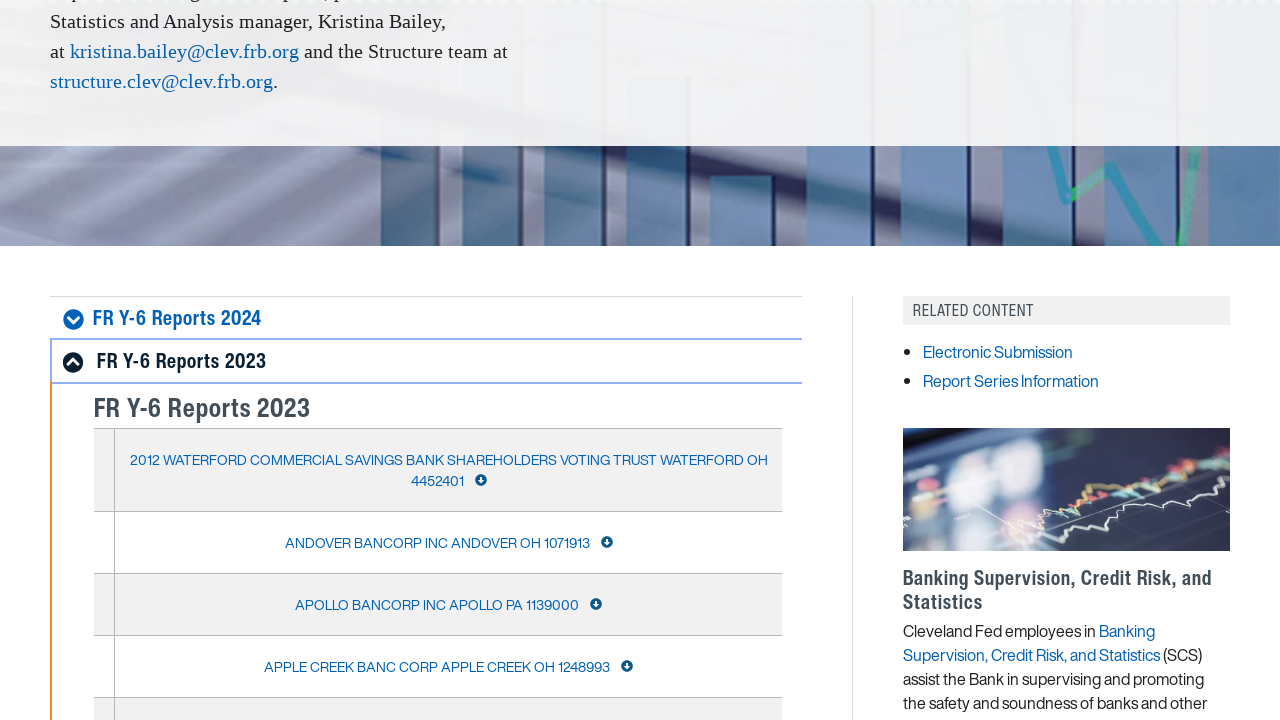

Verified PDF links are visible in the expanded panel
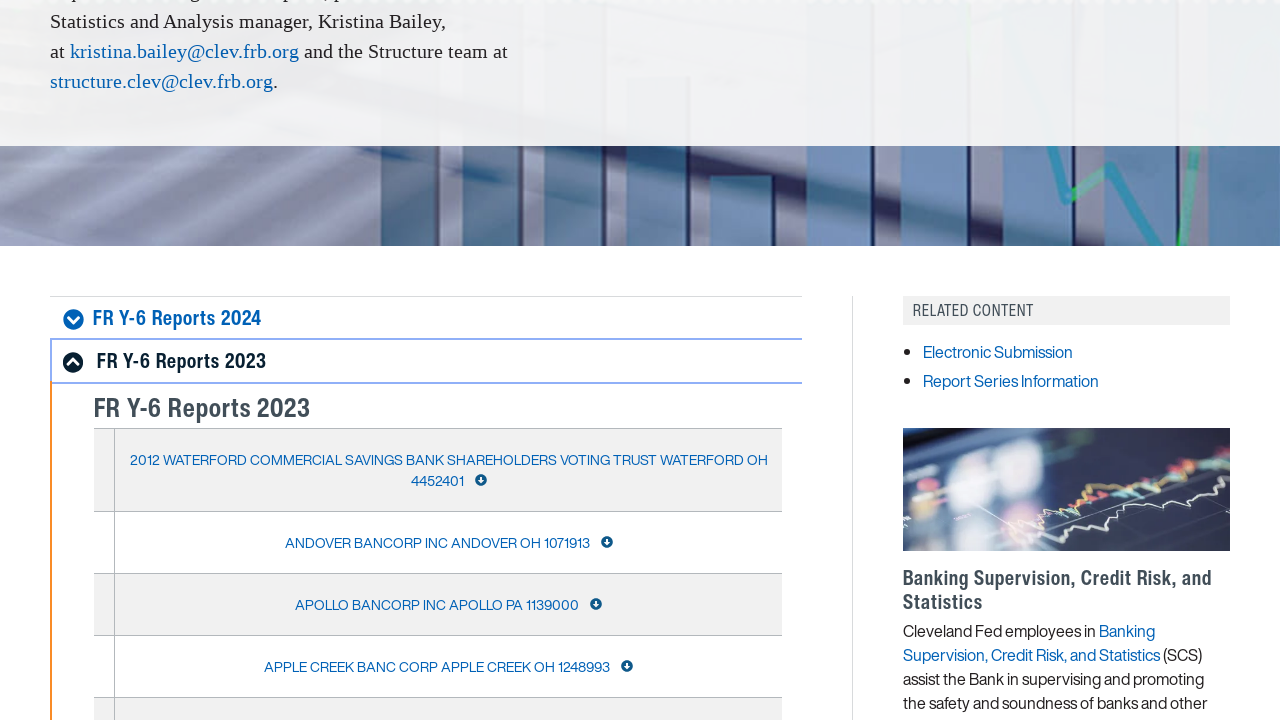

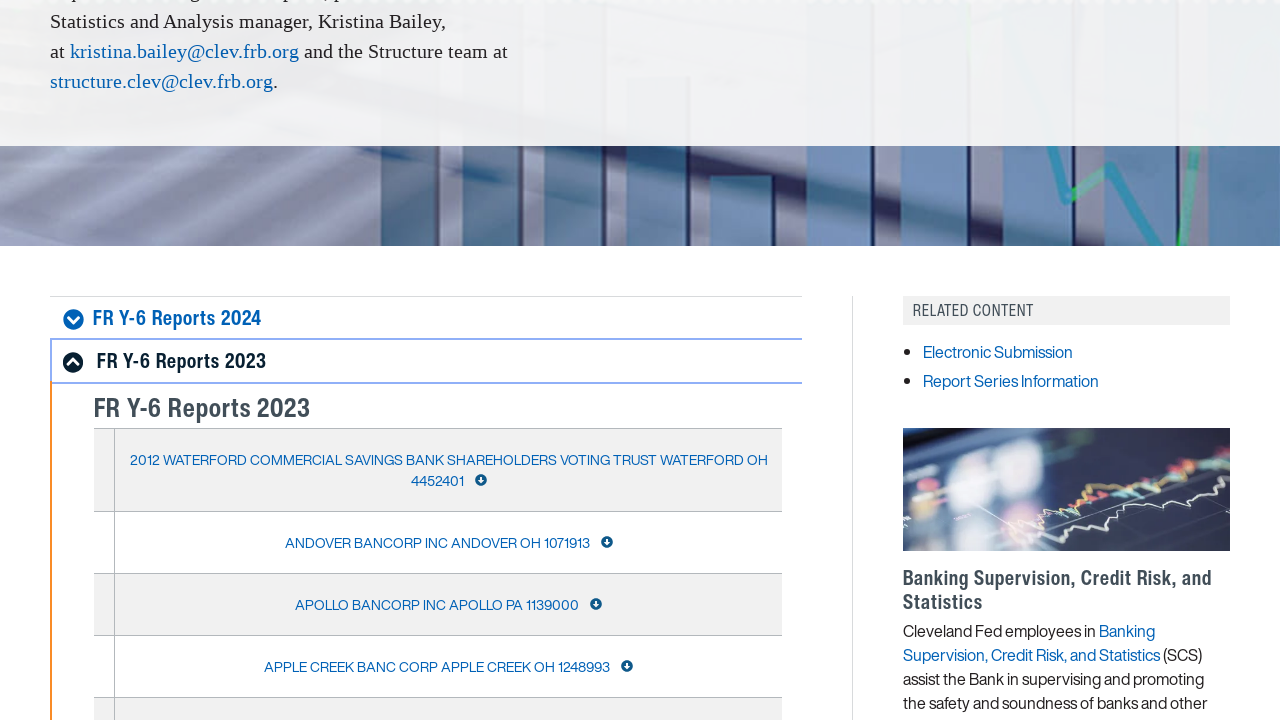